Launches the Audi India website and verifies the page loads successfully by navigating to the homepage.

Starting URL: https://www.audi.in/en/

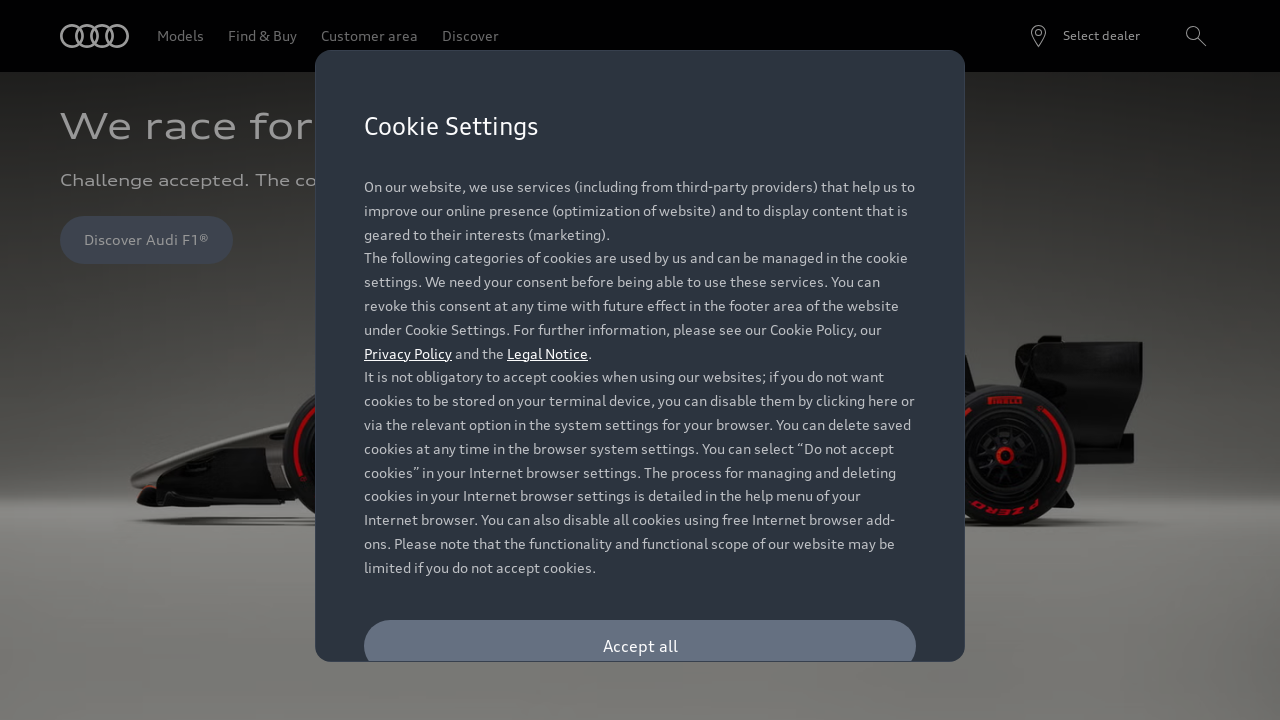

Navigated to Audi India homepage
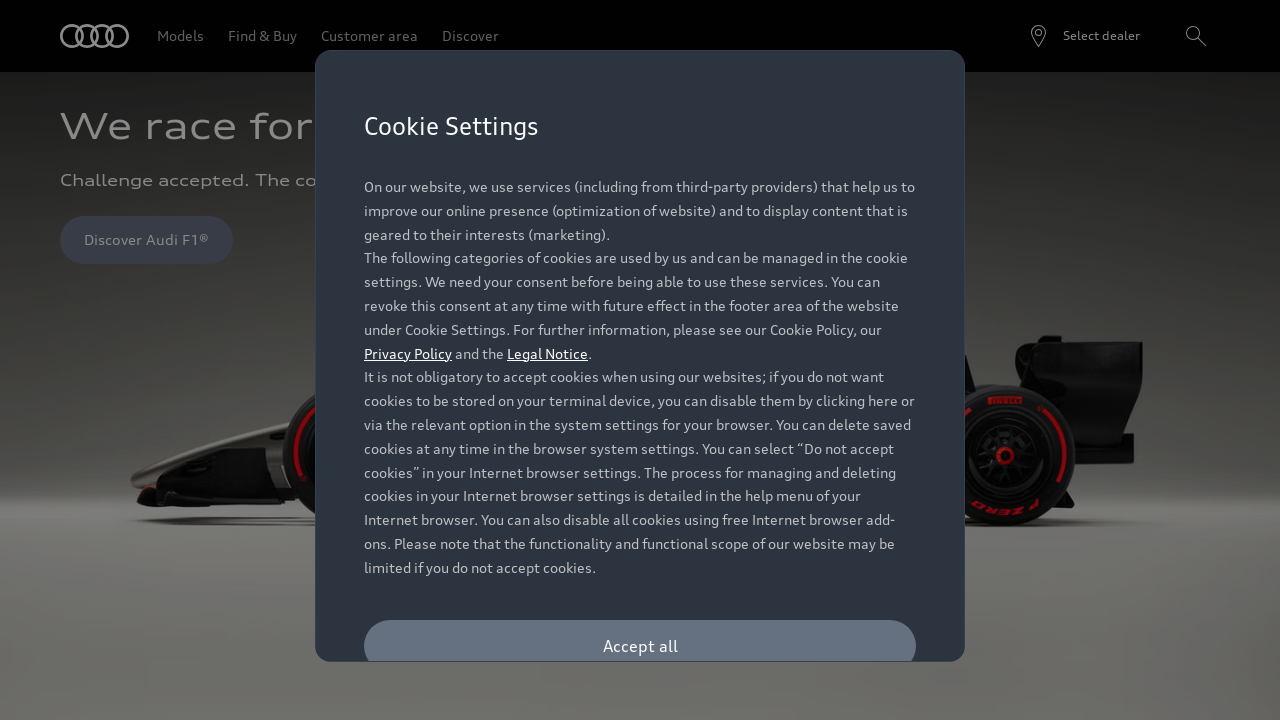

Page DOM content loaded successfully
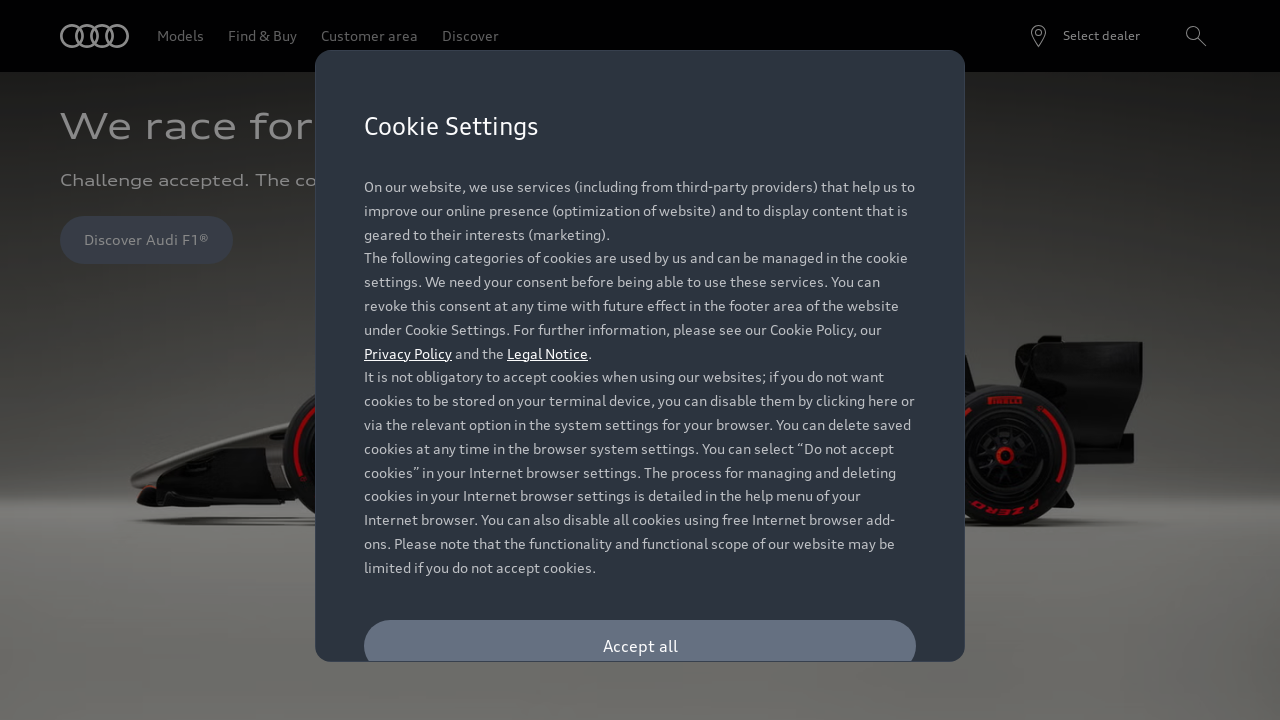

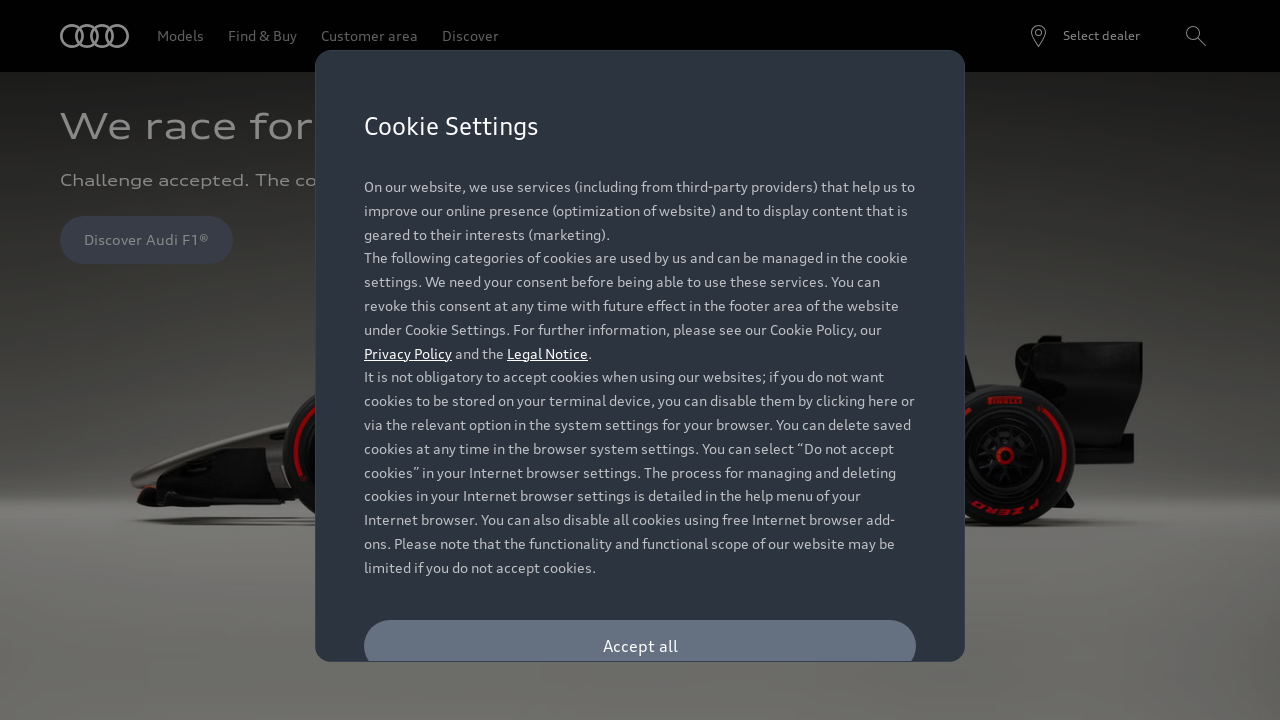